Tests the search functionality on Python.org by entering a search query and submitting the form using the Enter key

Starting URL: https://www.python.org

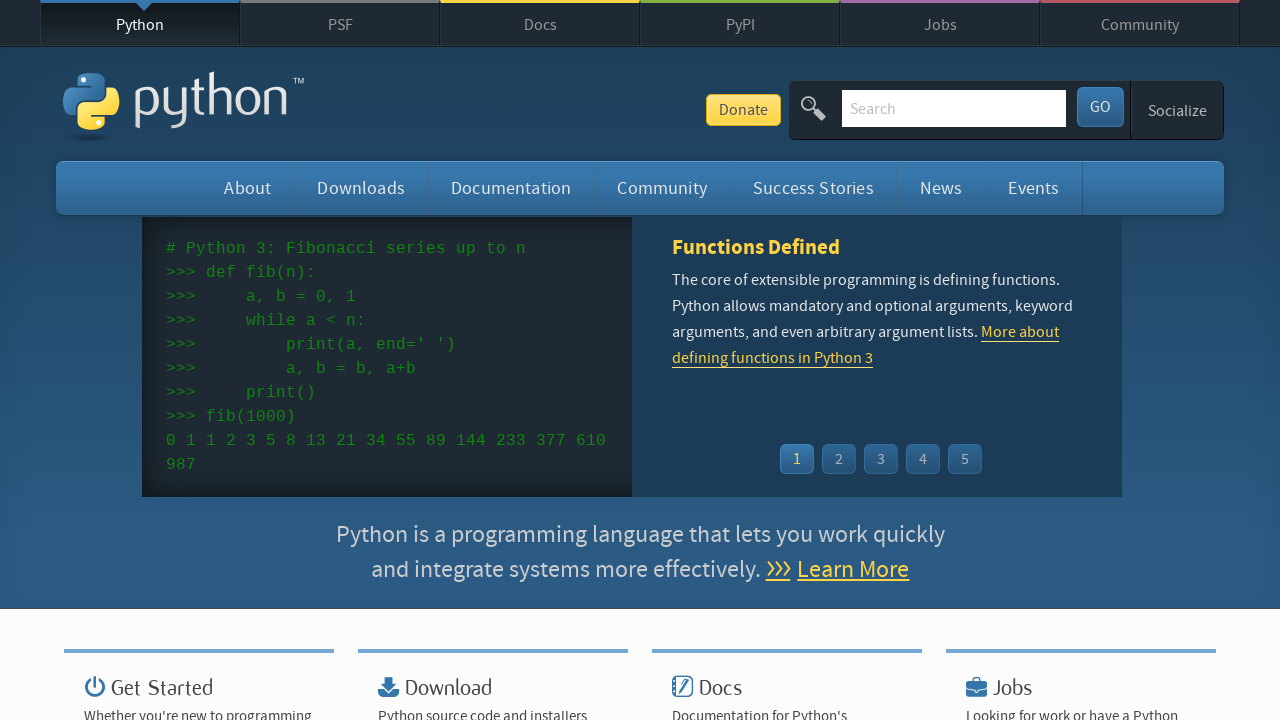

Filled search bar with 'getting started with Selenium' on input[name='q']
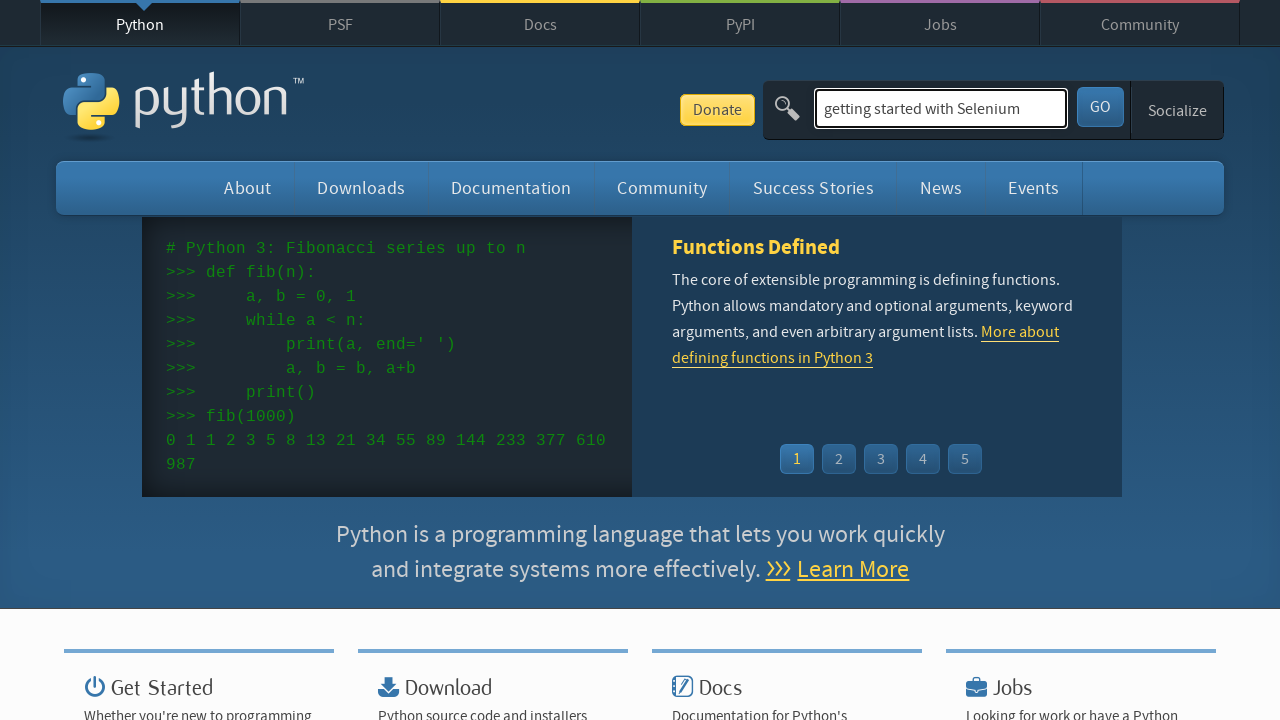

Pressed Enter to submit search query on input[name='q']
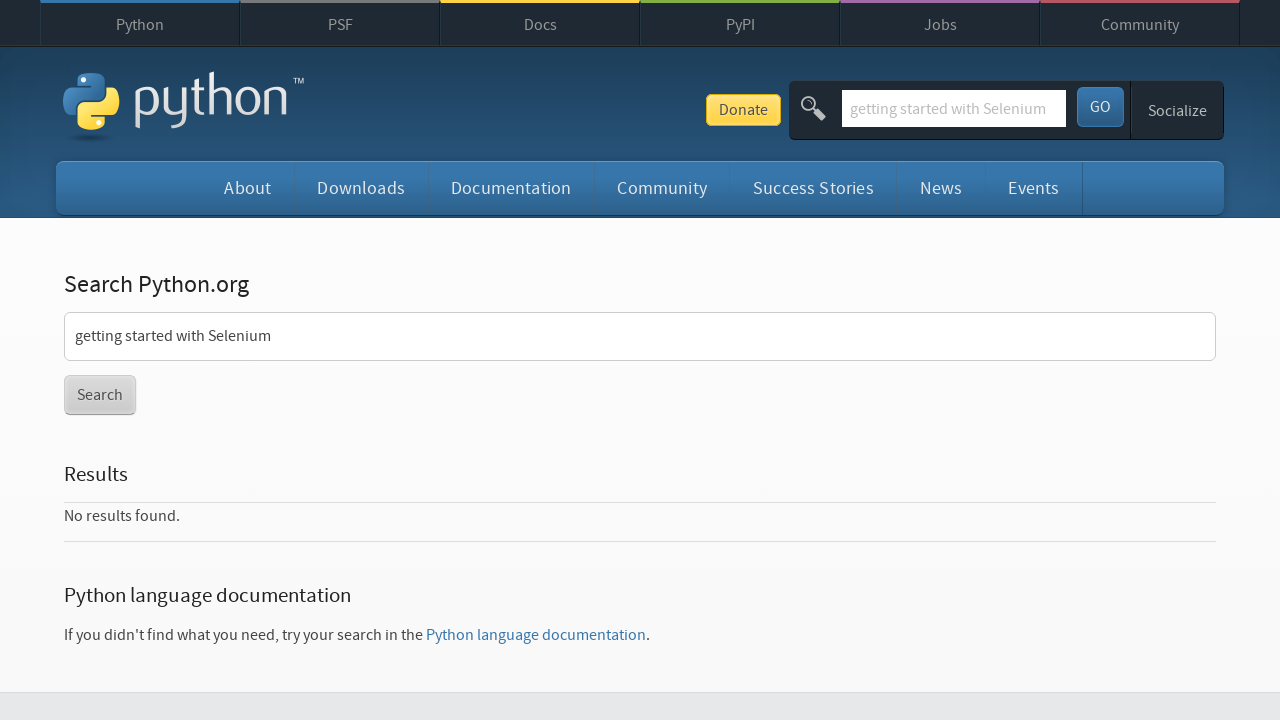

Search results page loaded (networkidle)
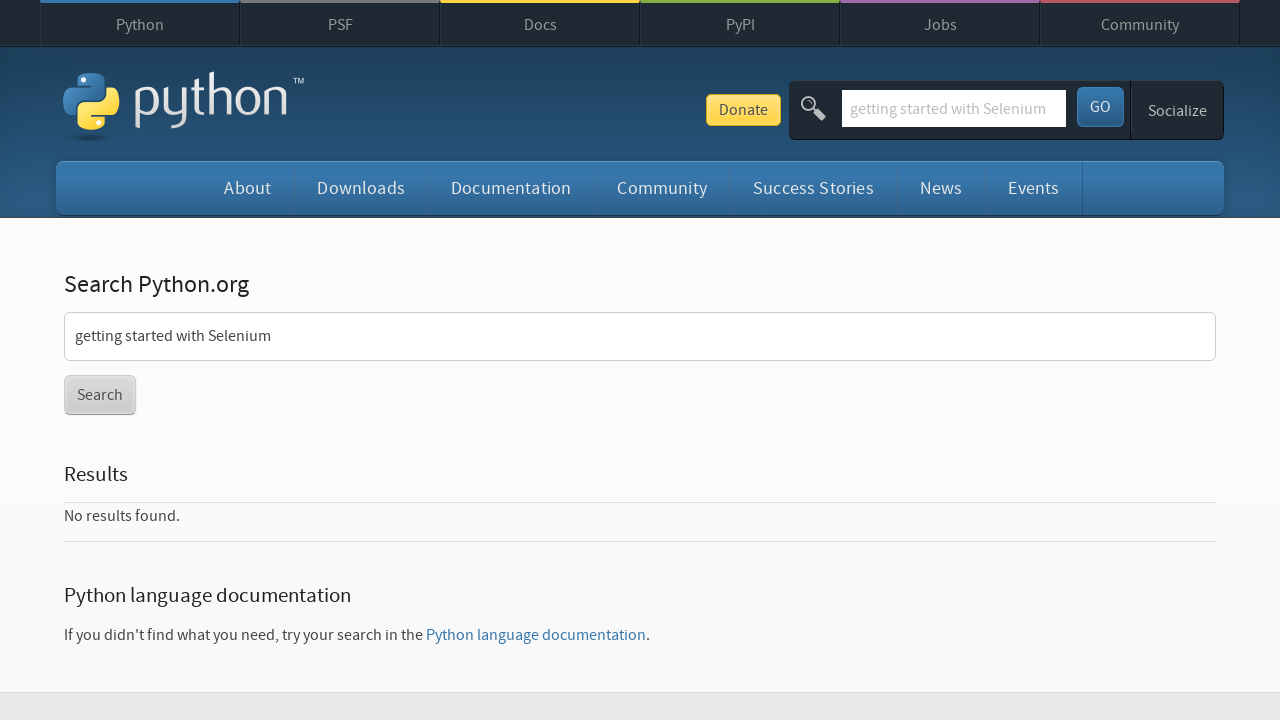

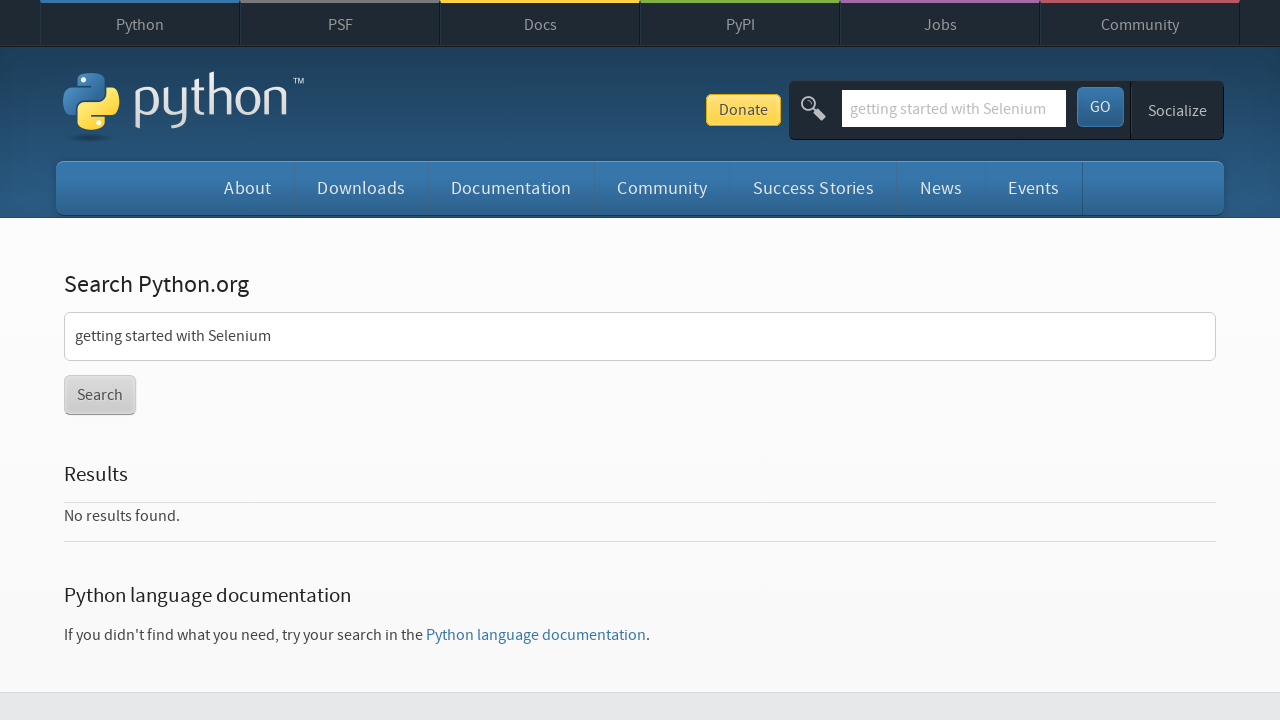